Navigates to YouTube homepage and verifies the URL contains "youtube"

Starting URL: https://www.youtube.com

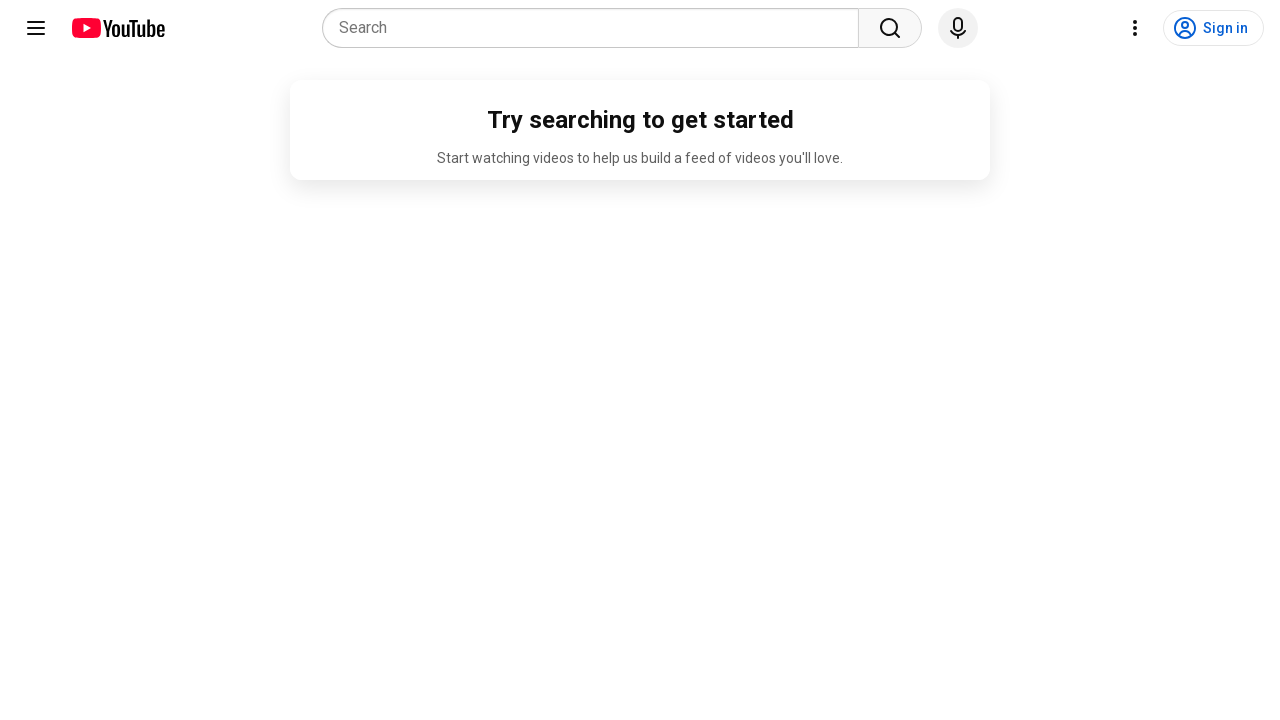

Navigated to YouTube homepage at https://www.youtube.com
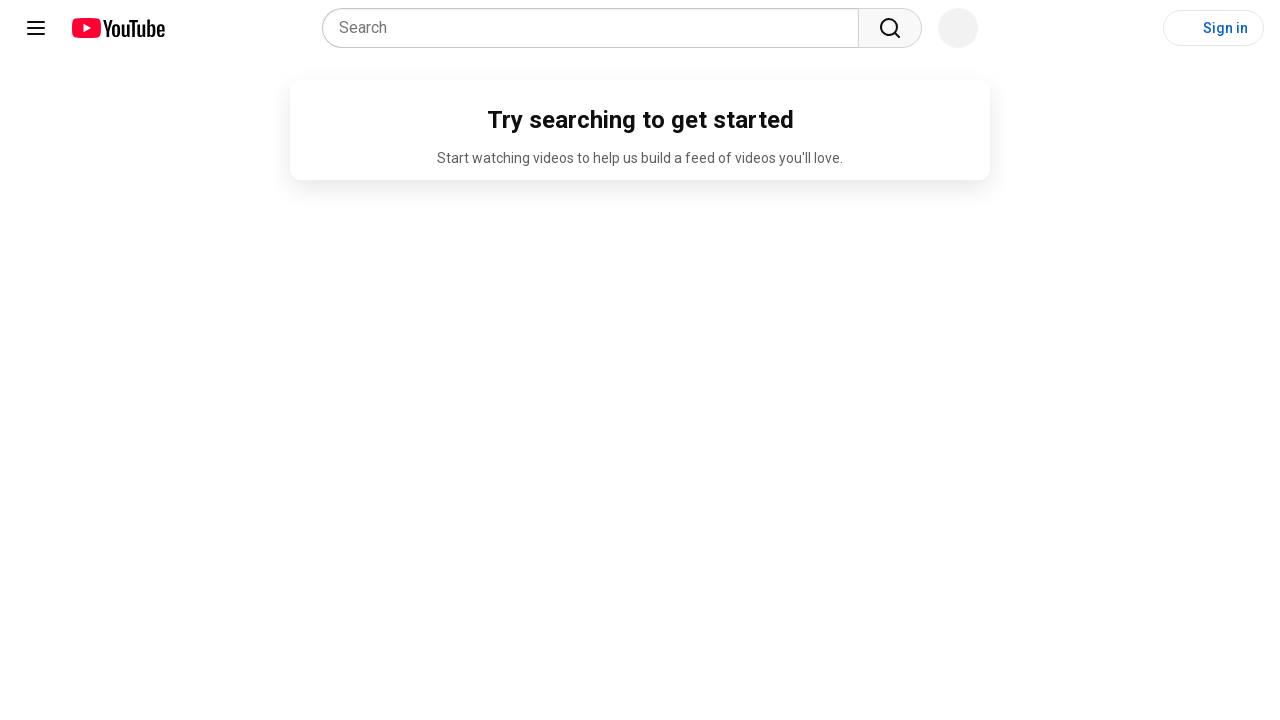

Verified that URL contains 'youtube'
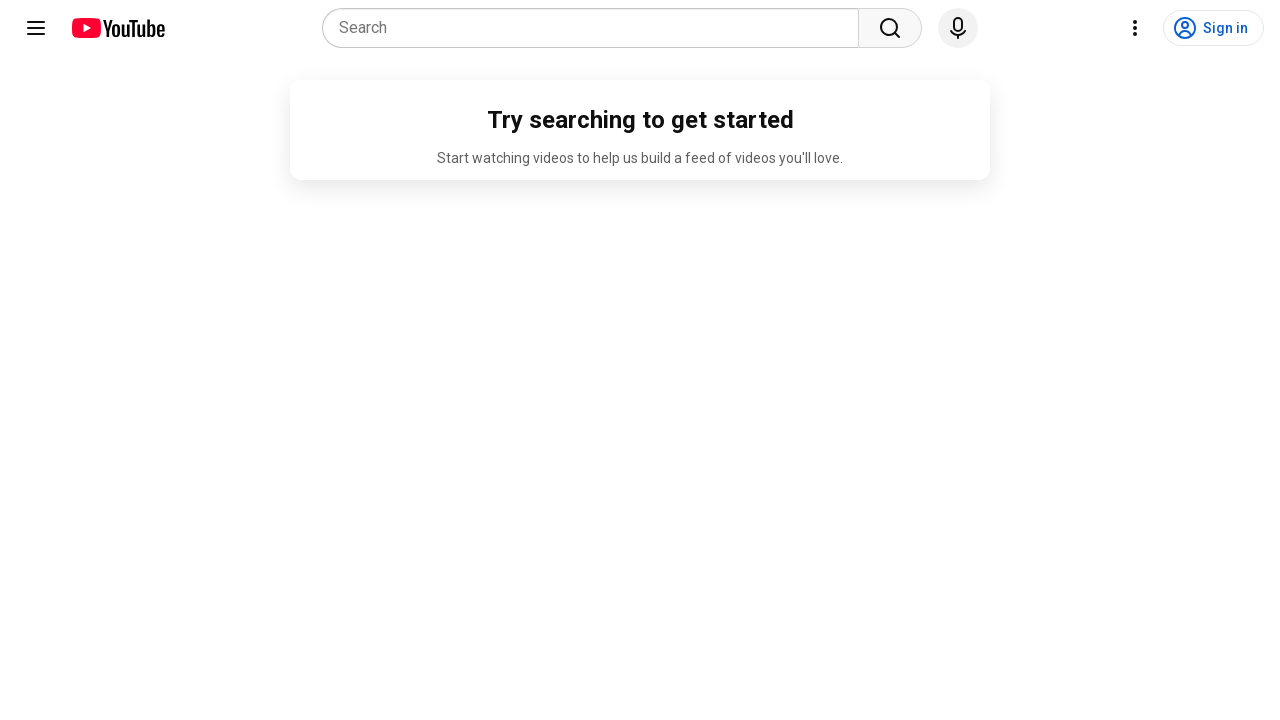

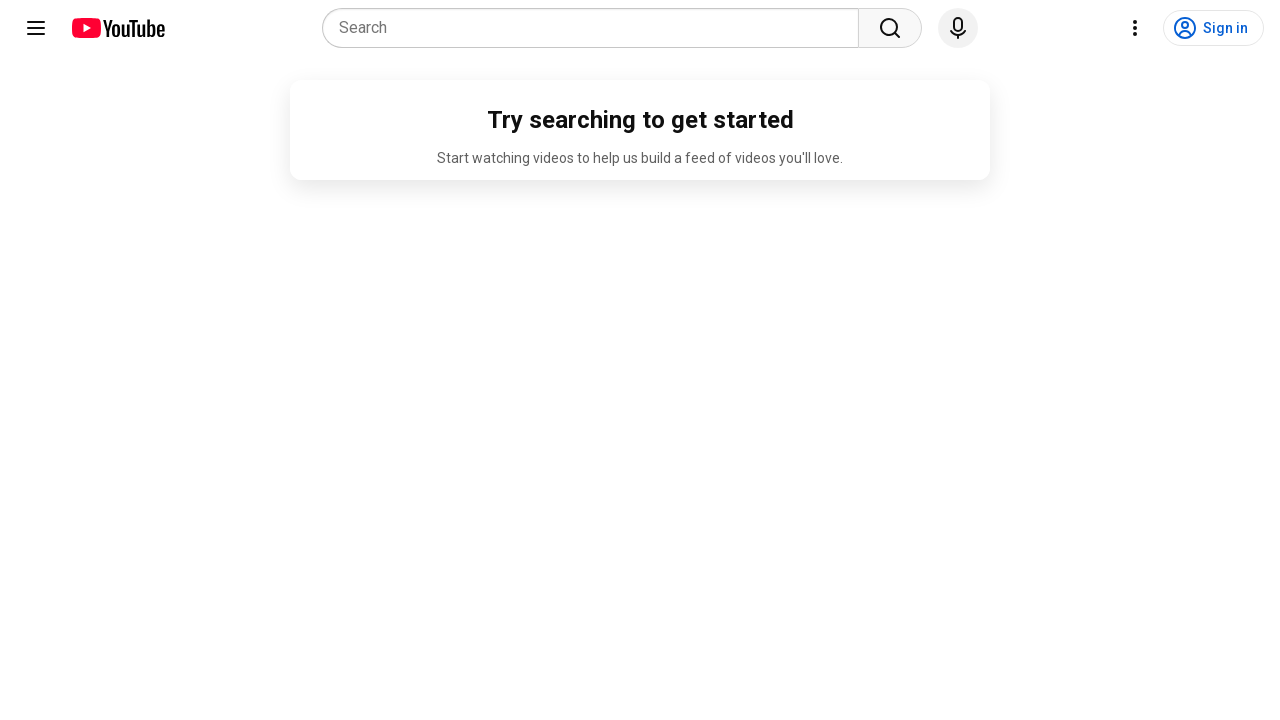